Tests scrolling to bring an iframe element into the viewport using wheel scroll actions

Starting URL: https://www.selenium.dev/selenium/web/scrolling_tests/frame_with_nested_scrolling_frame_out_of_view.html

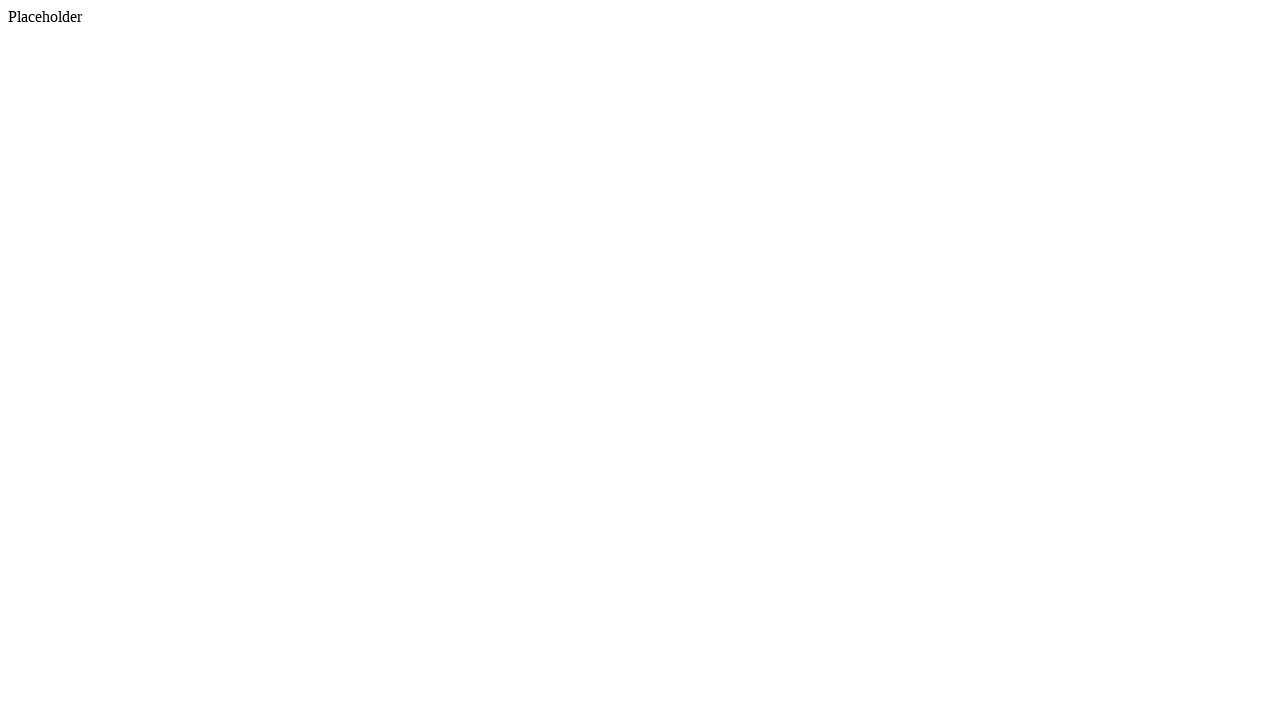

Located iframe element
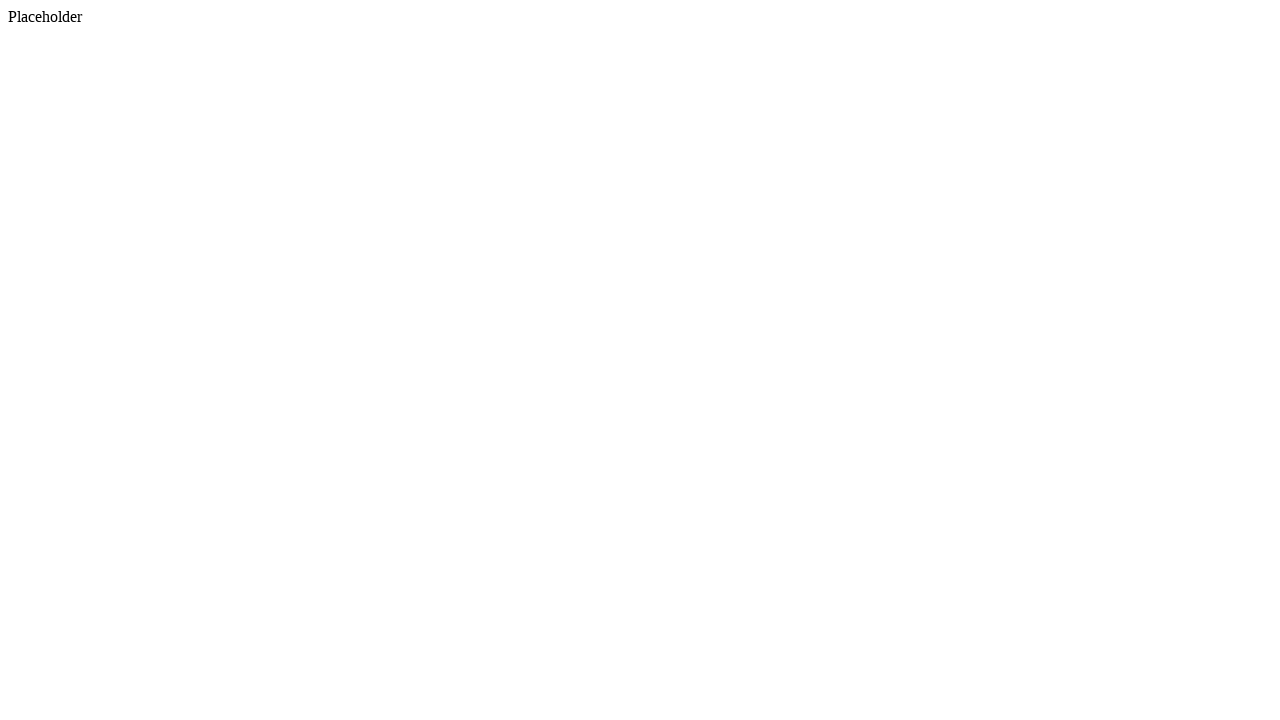

Scrolled to bring iframe into viewport
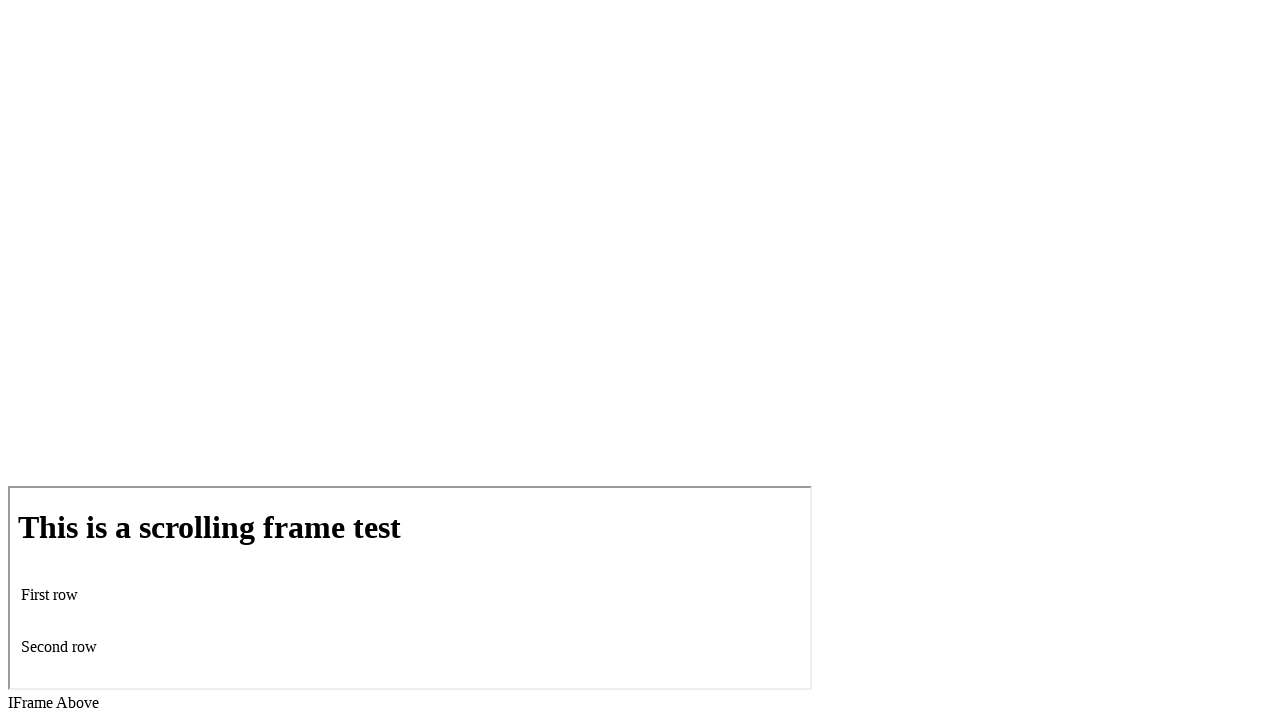

Verified iframe is visible in viewport
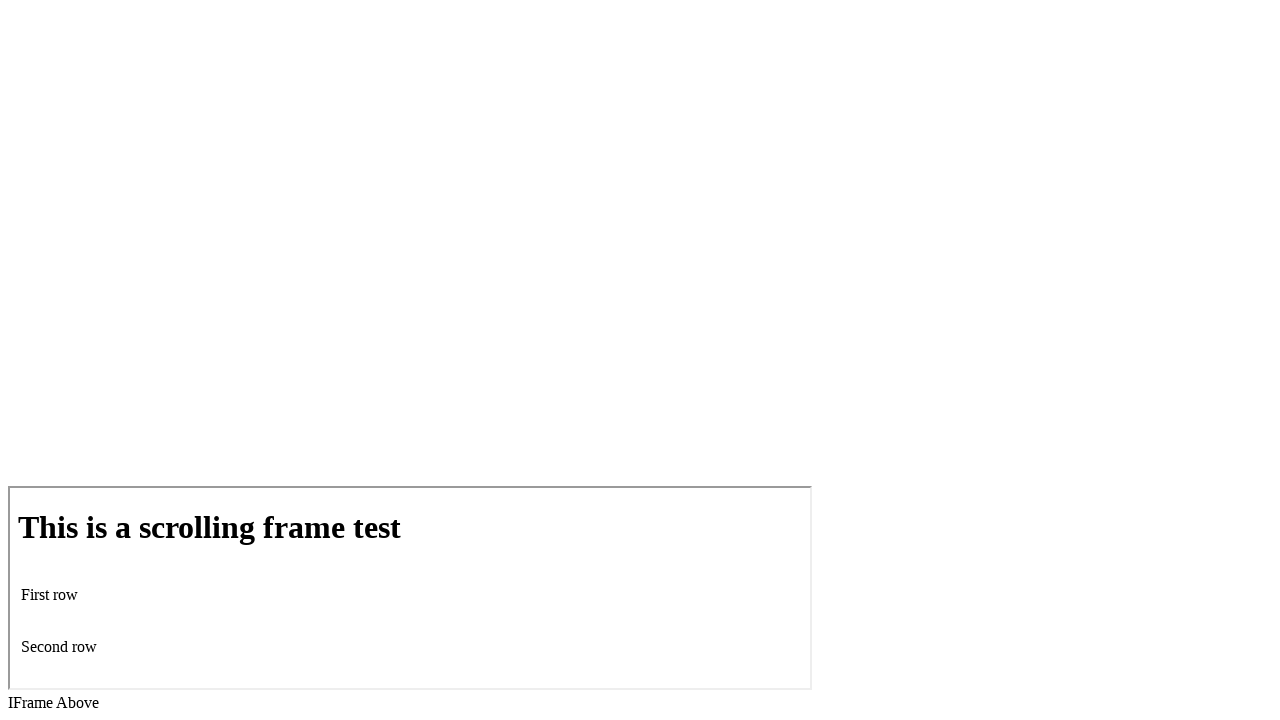

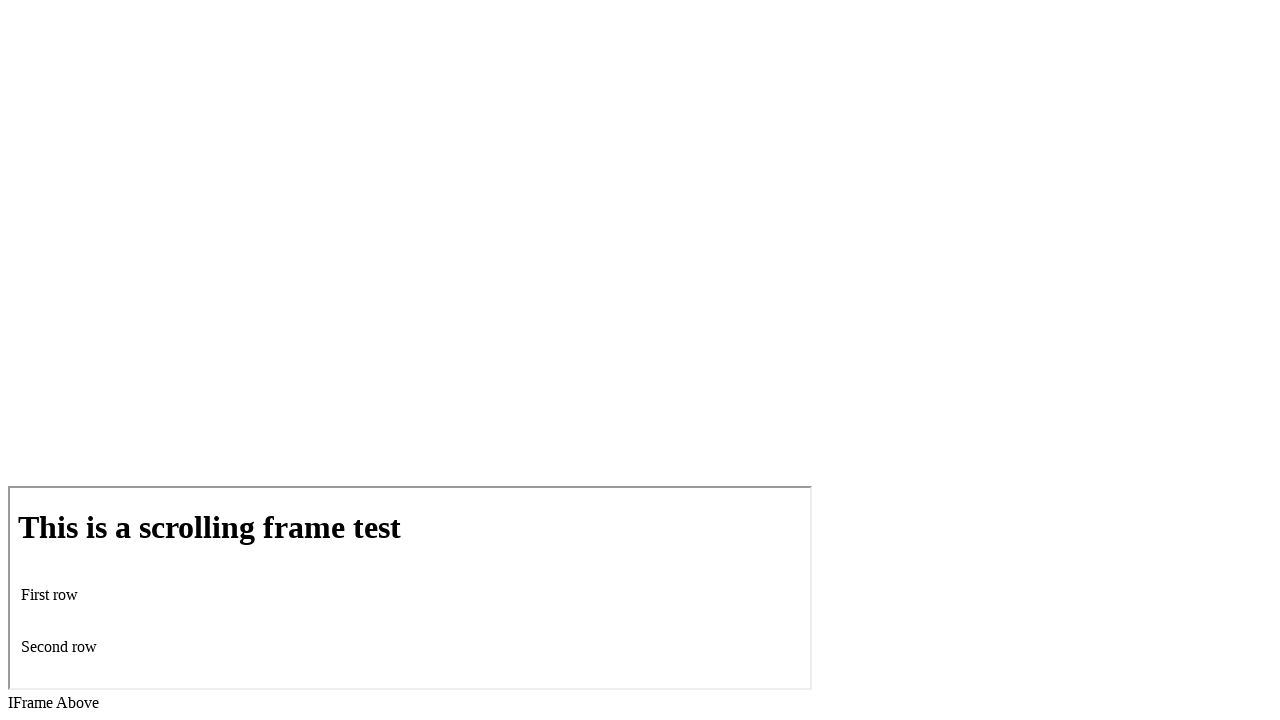